Tests double-click functionality on W3Schools by entering text in an input field, double-clicking a button to copy the text to another field, and verifying the copy was successful

Starting URL: https://www.w3schools.com/tags/tryit.asp?filename=tryhtml5_ev_ondblclick3

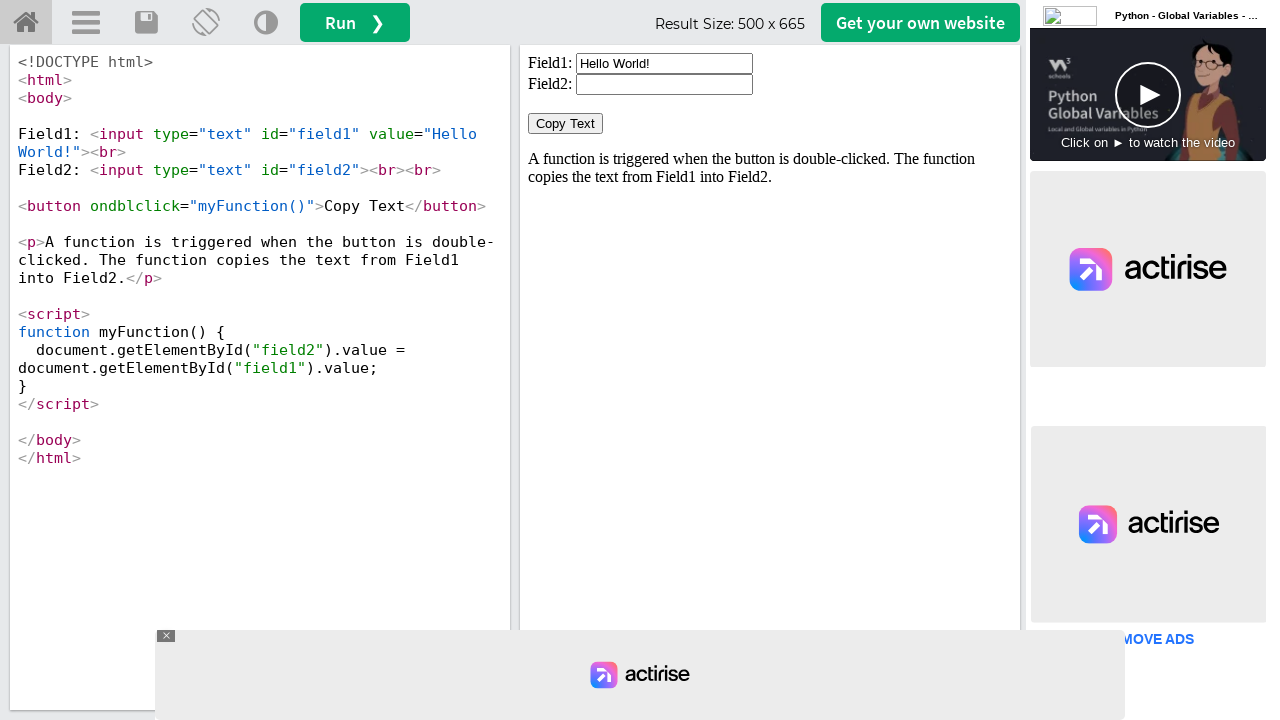

Waited for iframe content to load
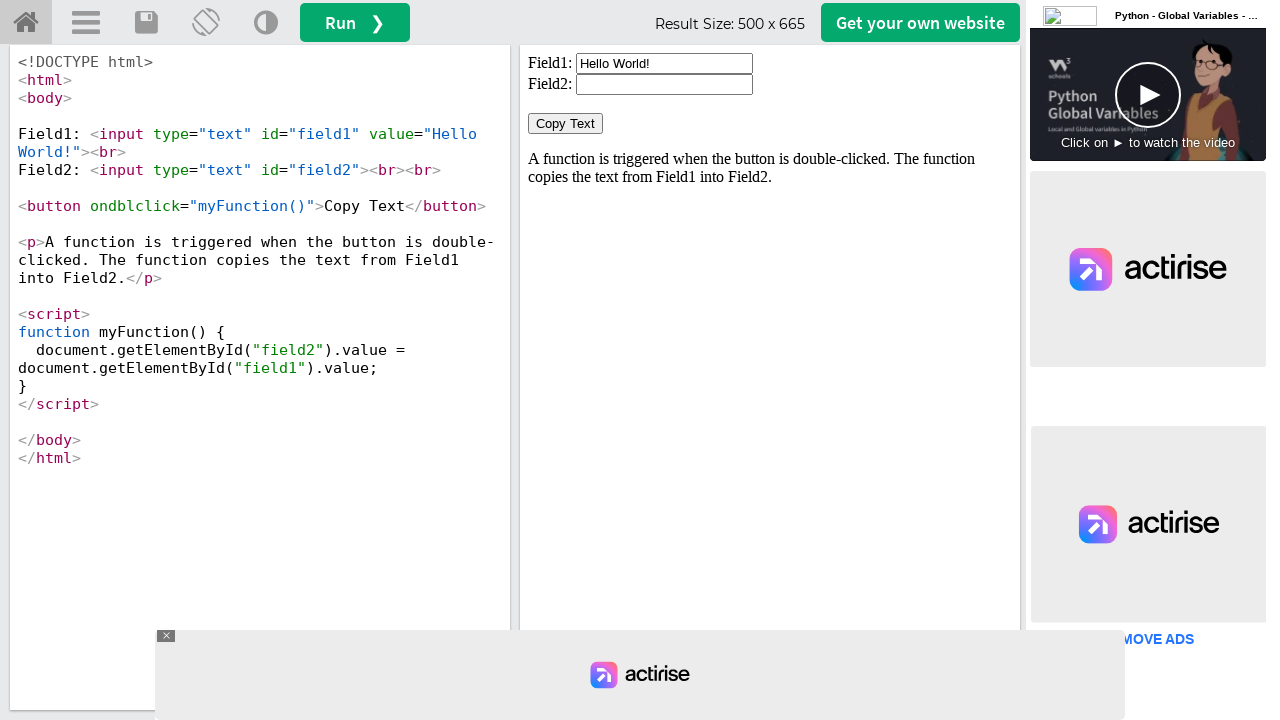

Selected iframe for interaction
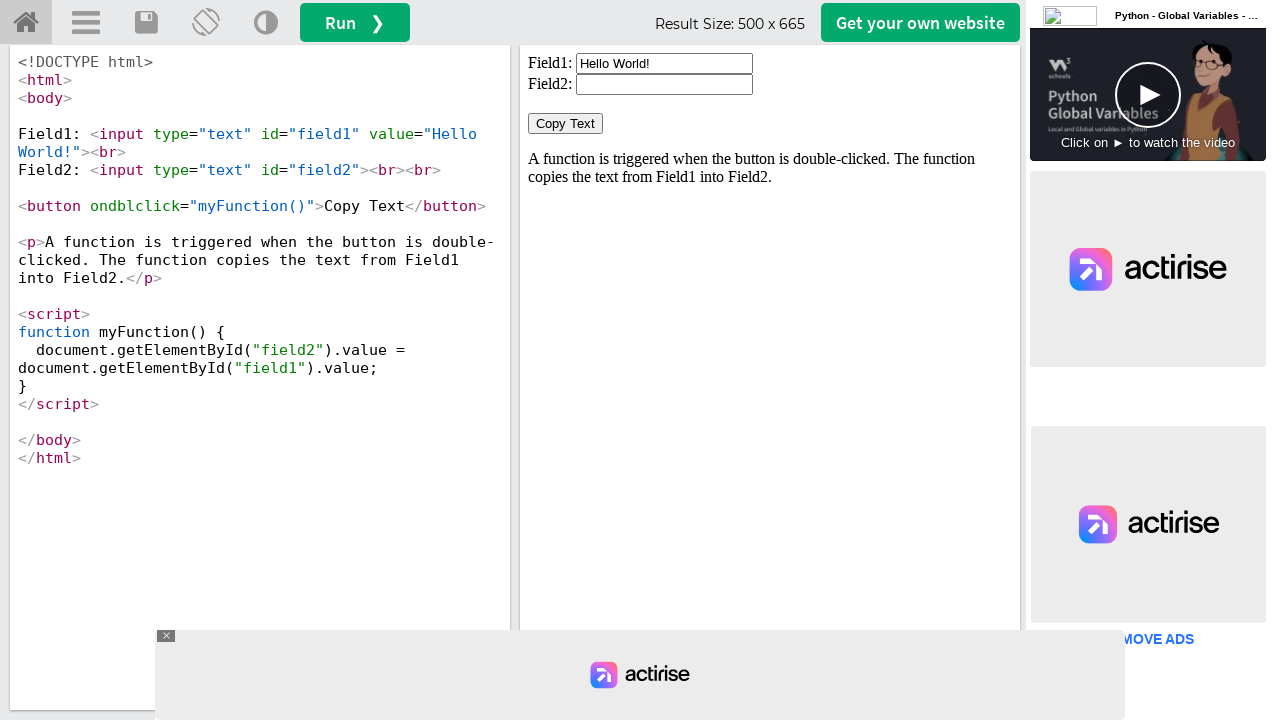

Cleared the first input field on #iframeResult >> internal:control=enter-frame >> xpath=//input[@id='field1']
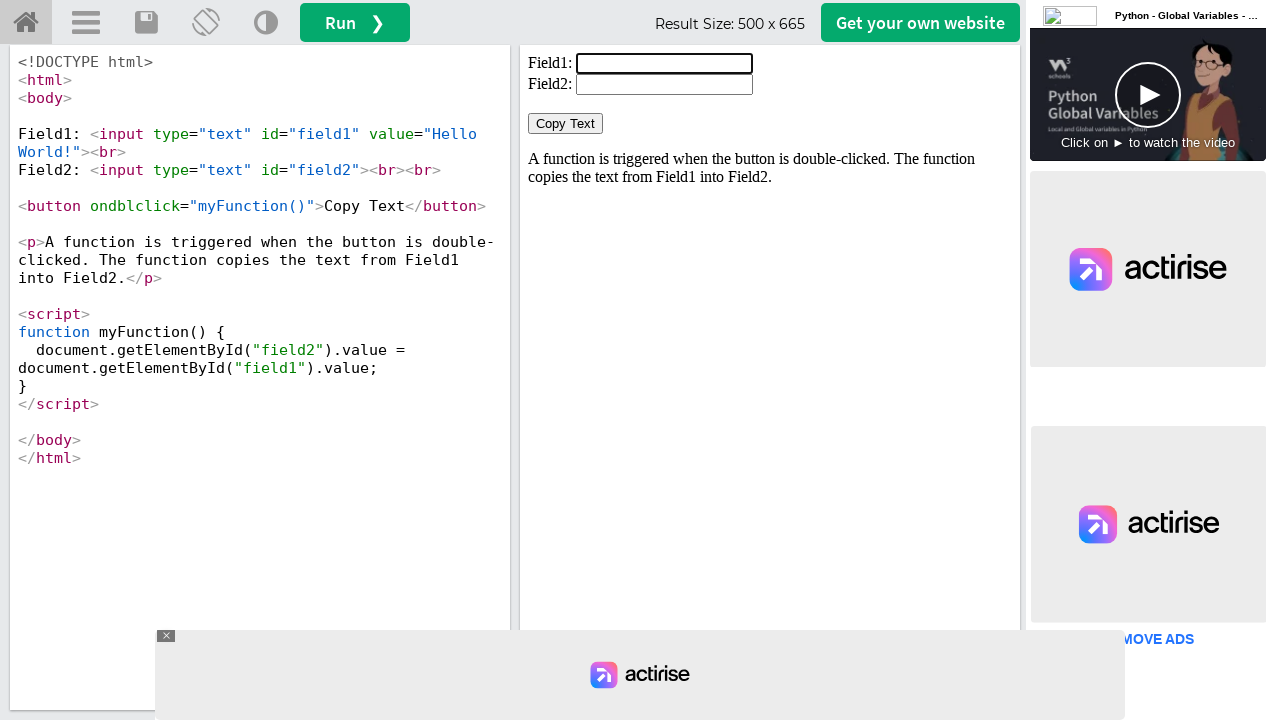

Filled first input field with 'This is Sam' on #iframeResult >> internal:control=enter-frame >> xpath=//input[@id='field1']
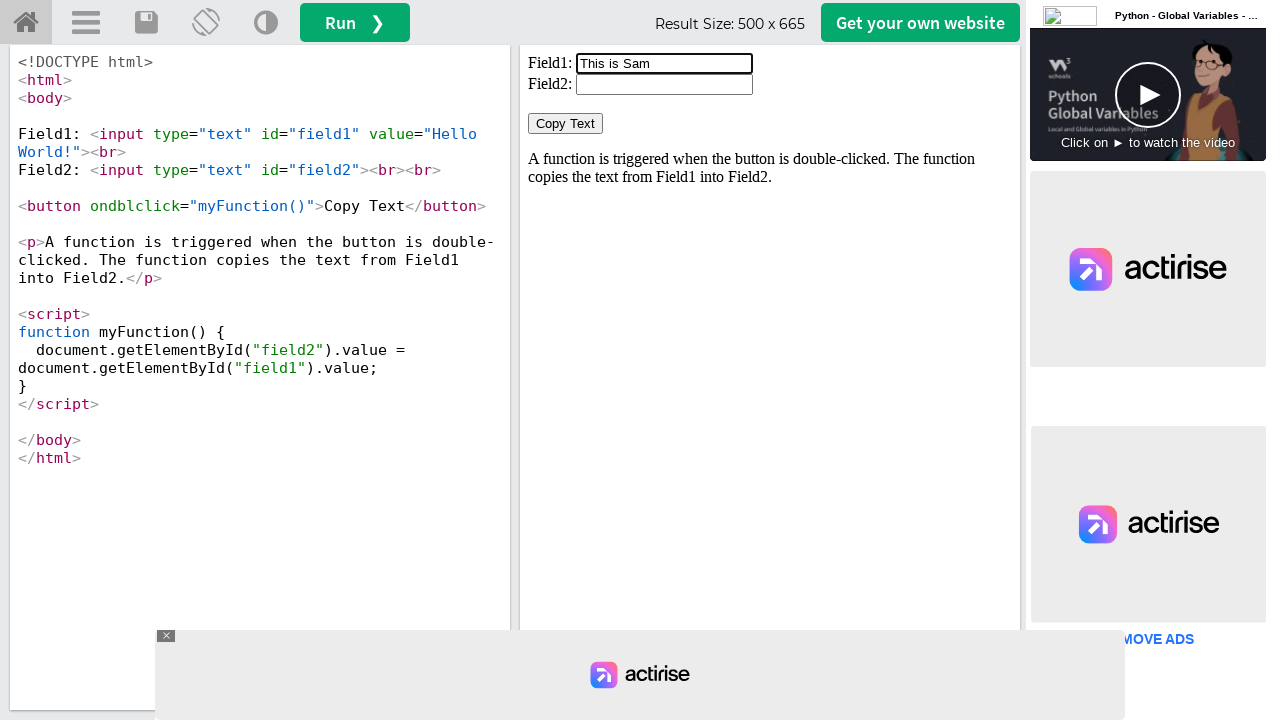

Double-clicked the Copy Text button at (566, 124) on #iframeResult >> internal:control=enter-frame >> xpath=//button[normalize-space(
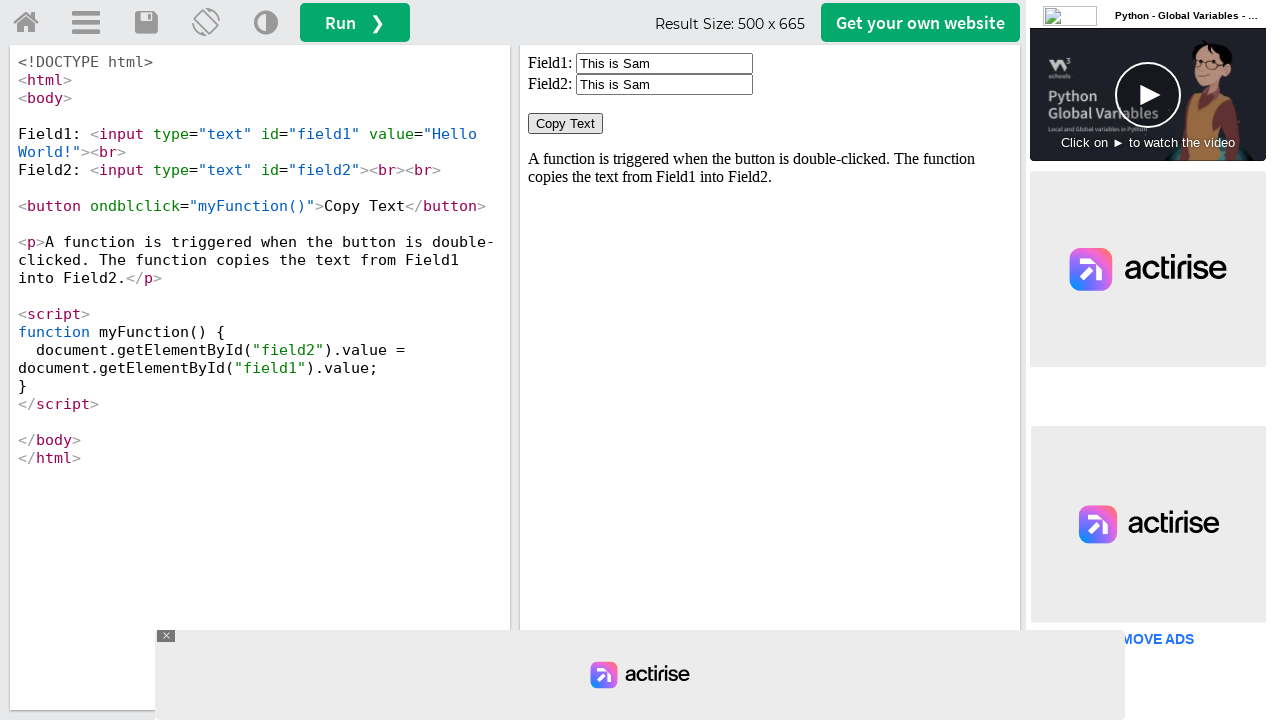

Waited 500ms for copy action to complete
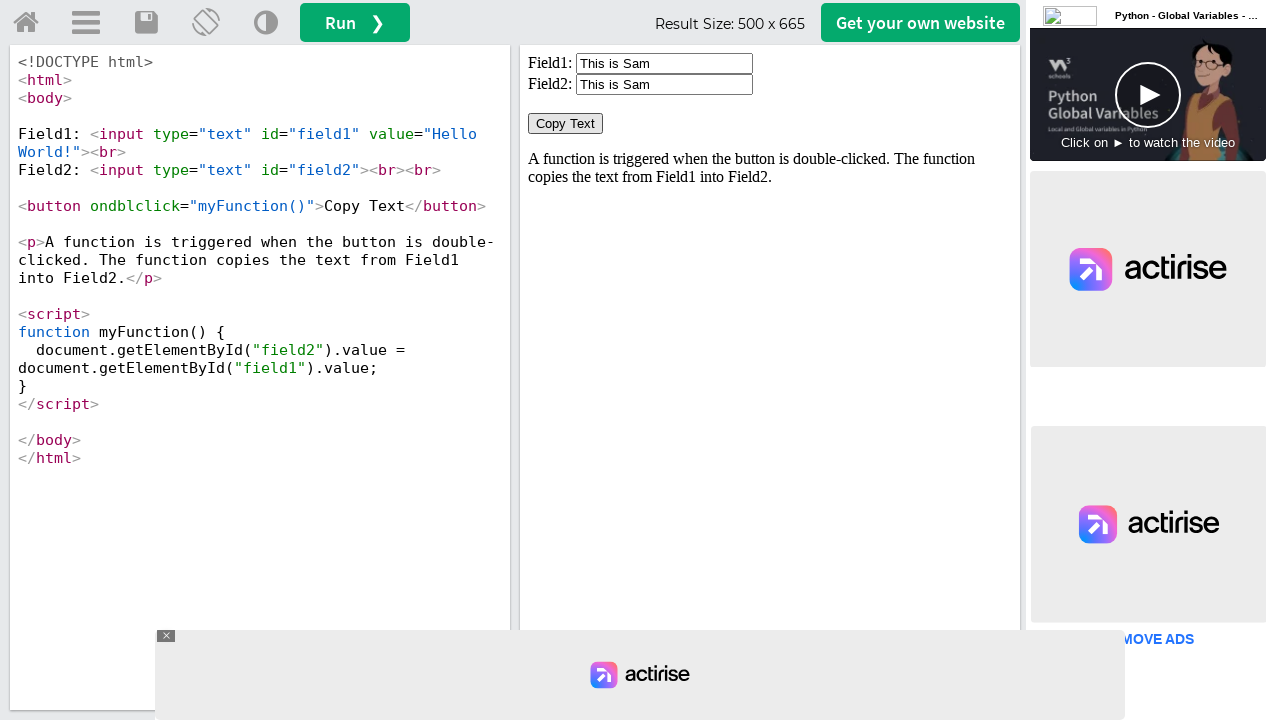

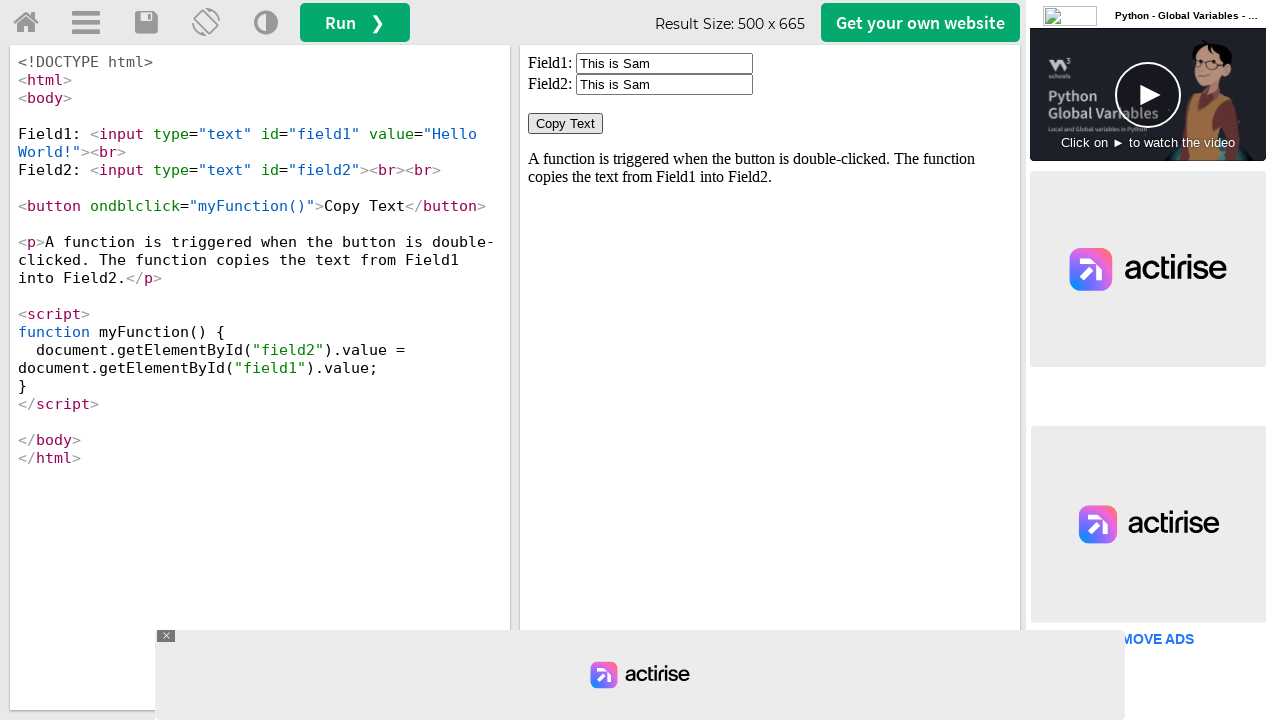